Tests autocomplete dropdown functionality by typing a partial search term and waiting for suggestions to appear

Starting URL: https://rahulshettyacademy.com/AutomationPractice/

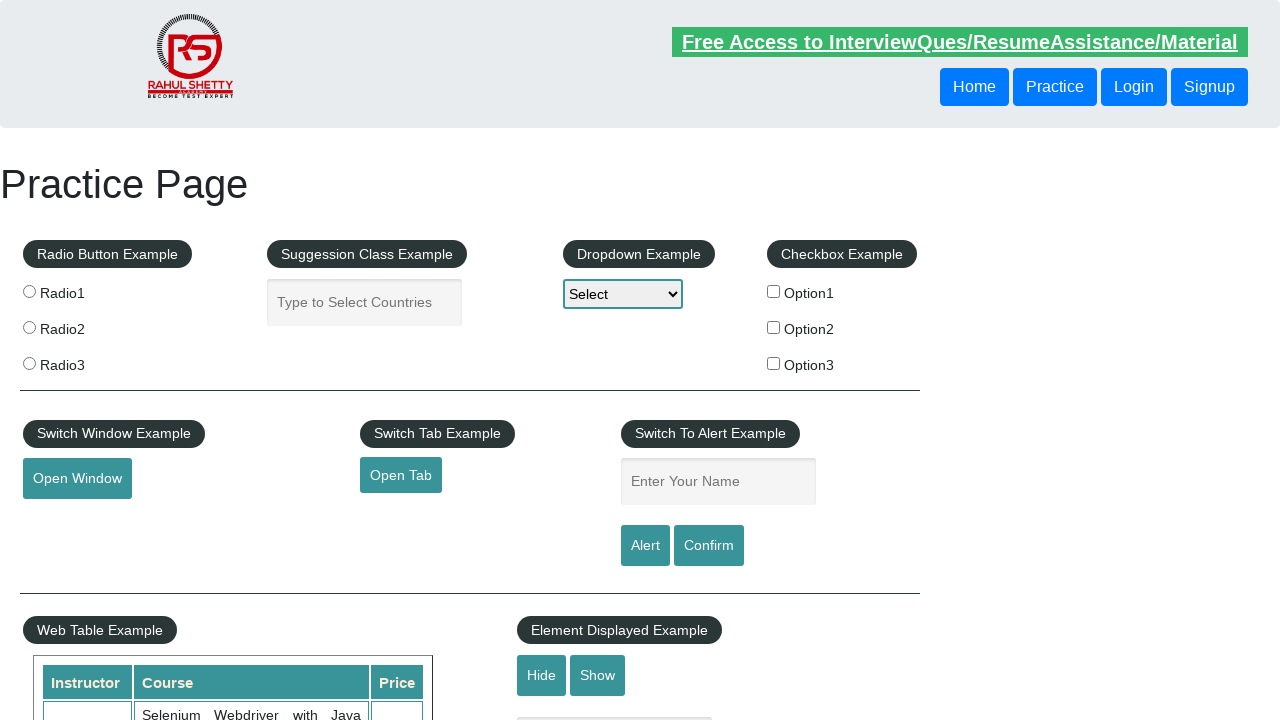

Filled autocomplete field with 'ind' on #autocomplete
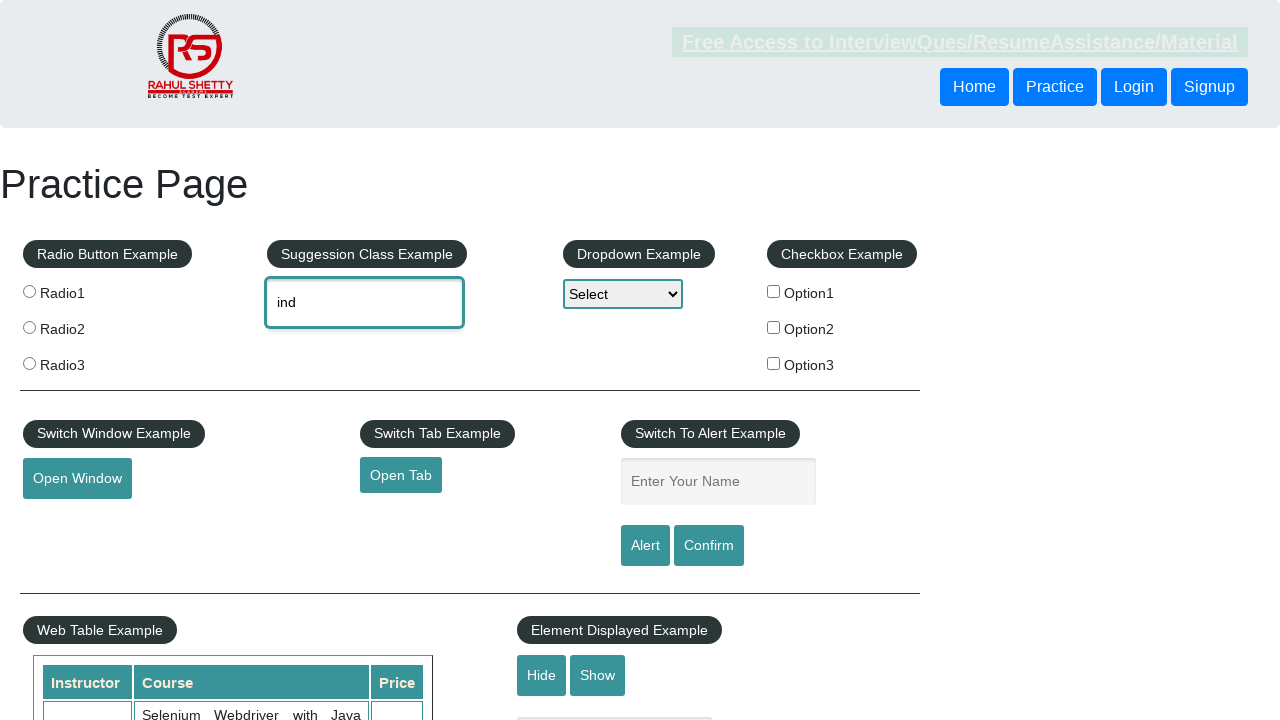

Autocomplete dropdown suggestions appeared
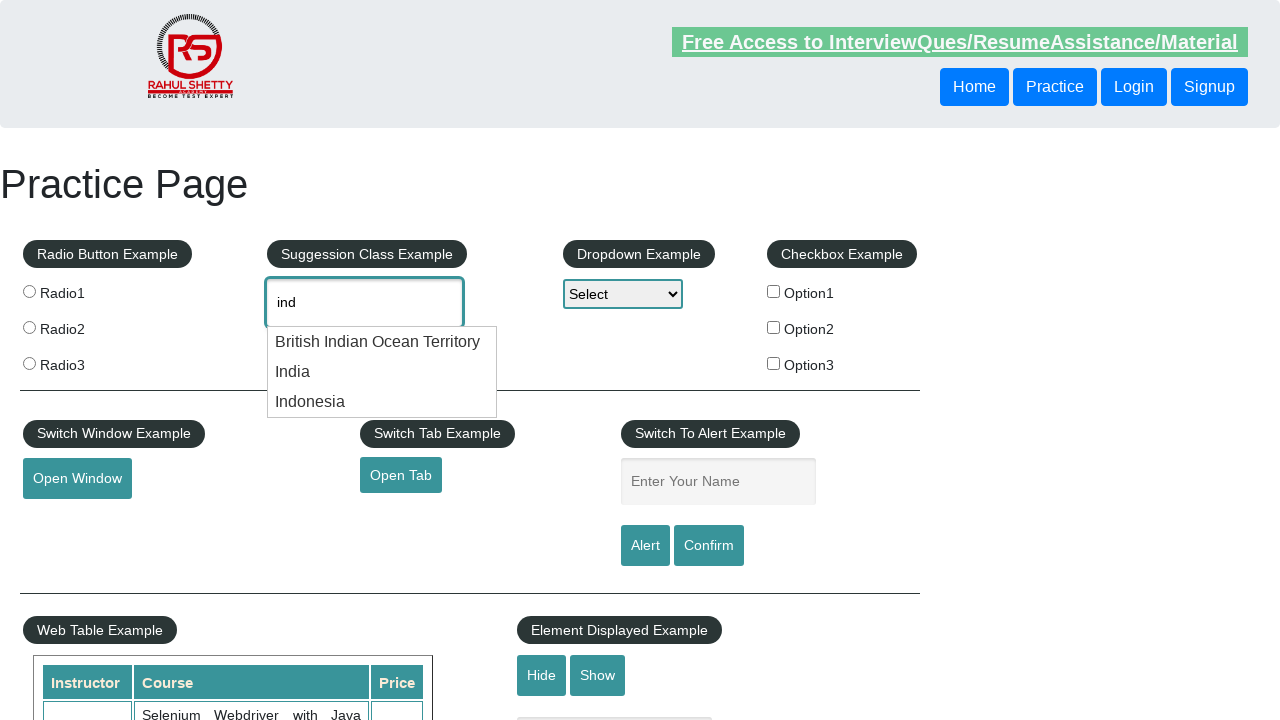

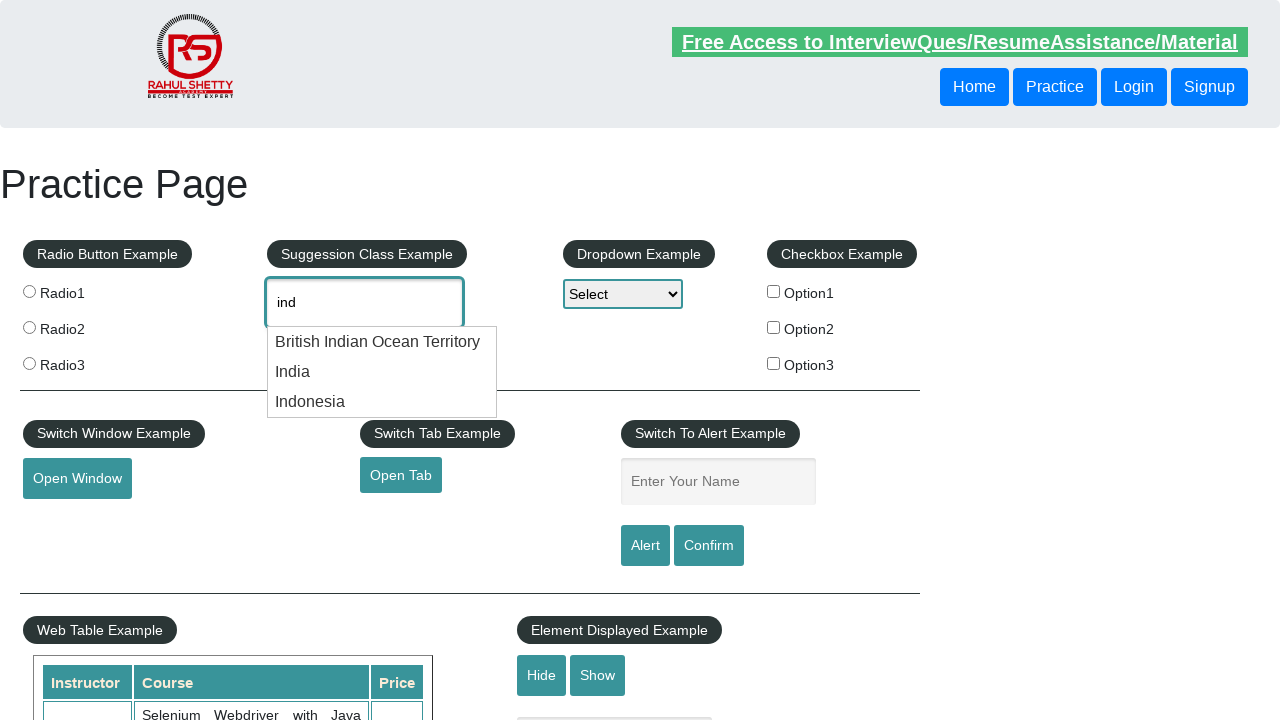